Tests auto-complete widget by selecting multiple colors in multi-select field and a single color in single-select field

Starting URL: https://demoqa.com/auto-complete

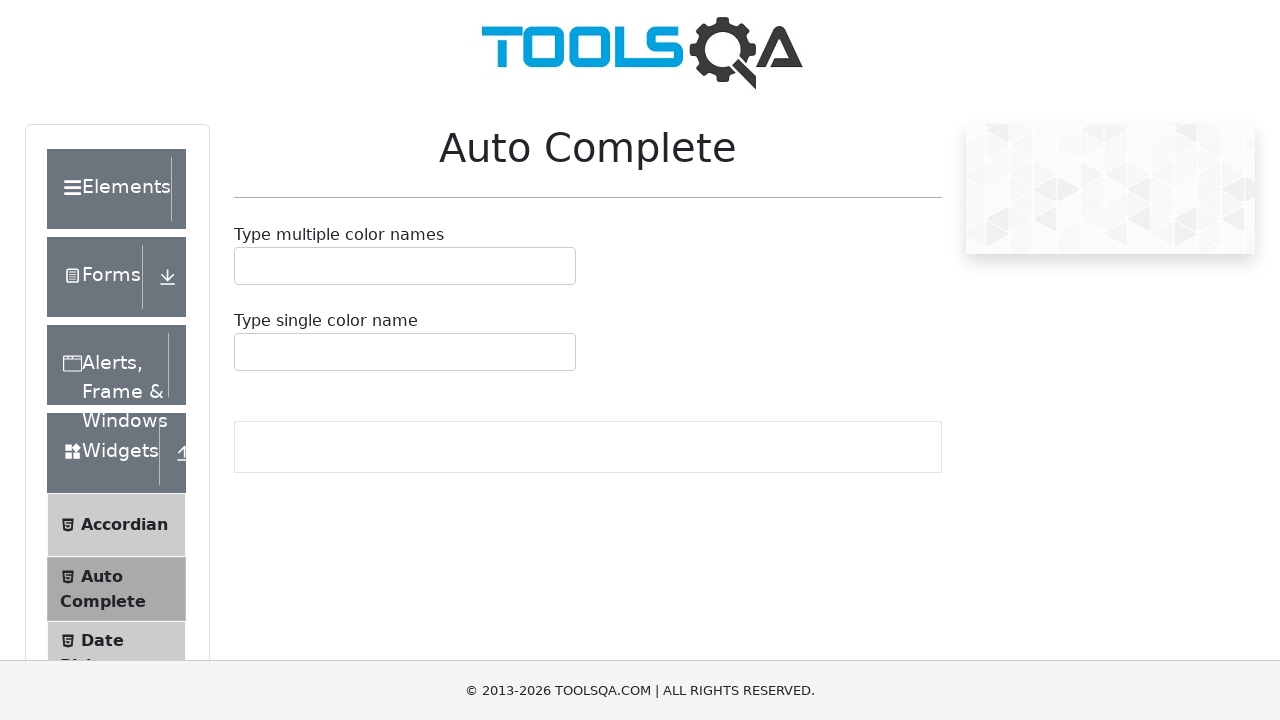

Filled multi-select auto-complete field with 'Re' on #autoCompleteMultipleInput
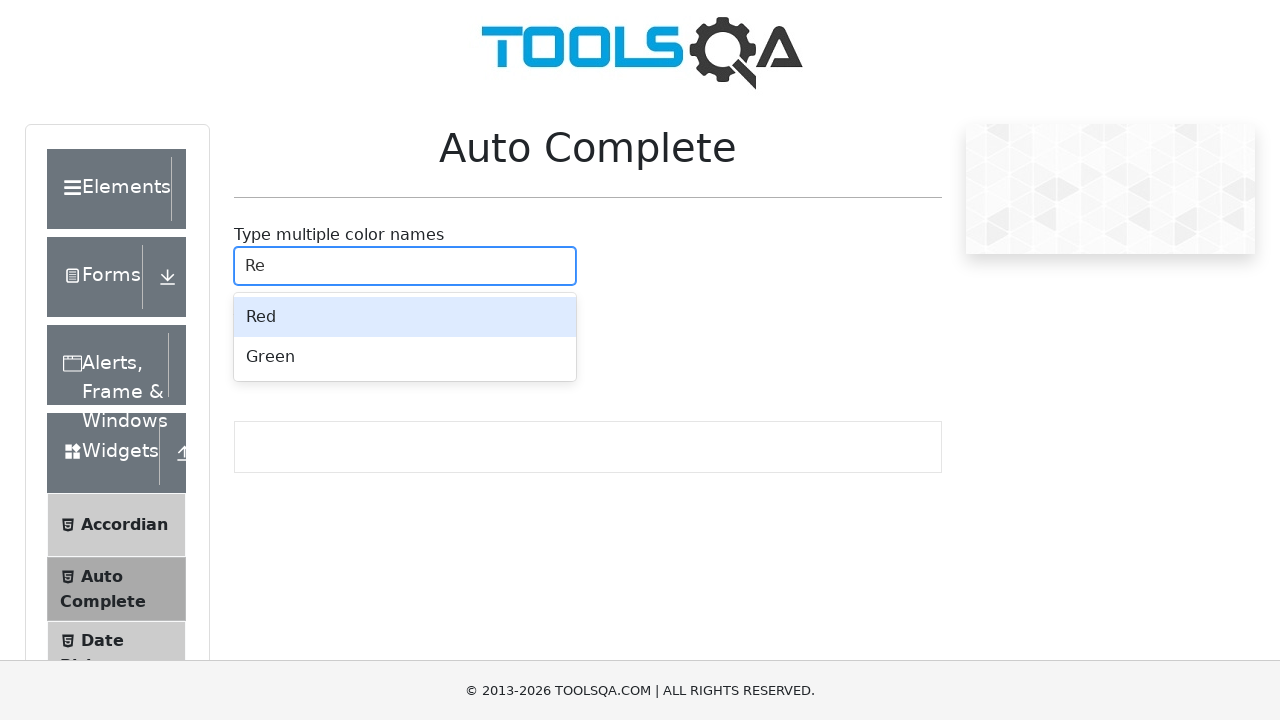

Pressed Enter to select color starting with 'Re' on #autoCompleteMultipleInput
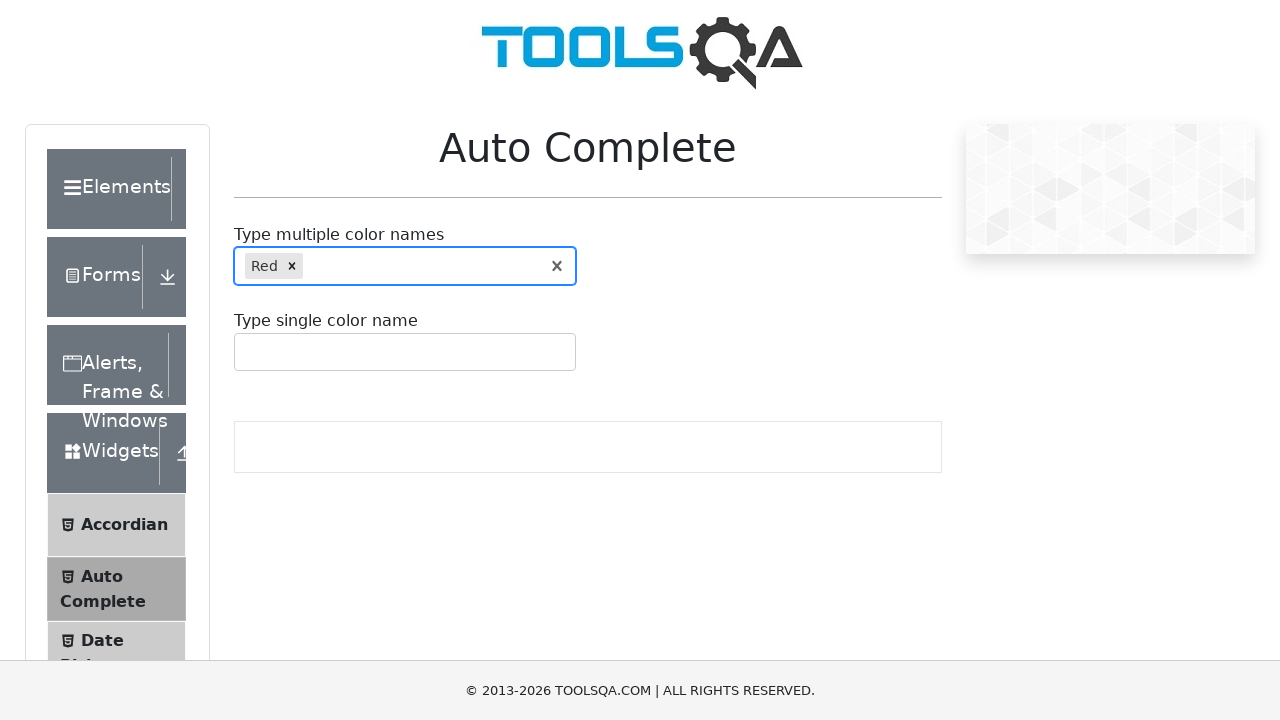

Filled multi-select field with 'b' on #autoCompleteMultipleInput
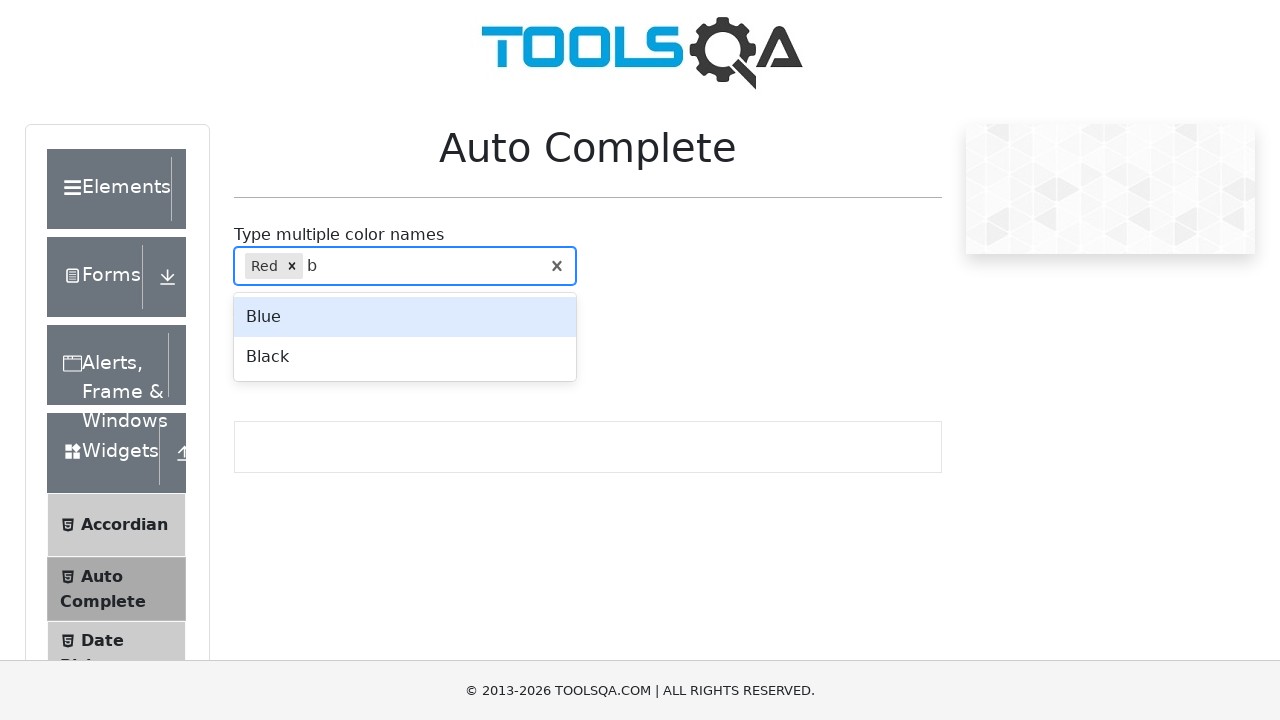

Pressed ArrowDown to navigate to next option on #autoCompleteMultipleInput
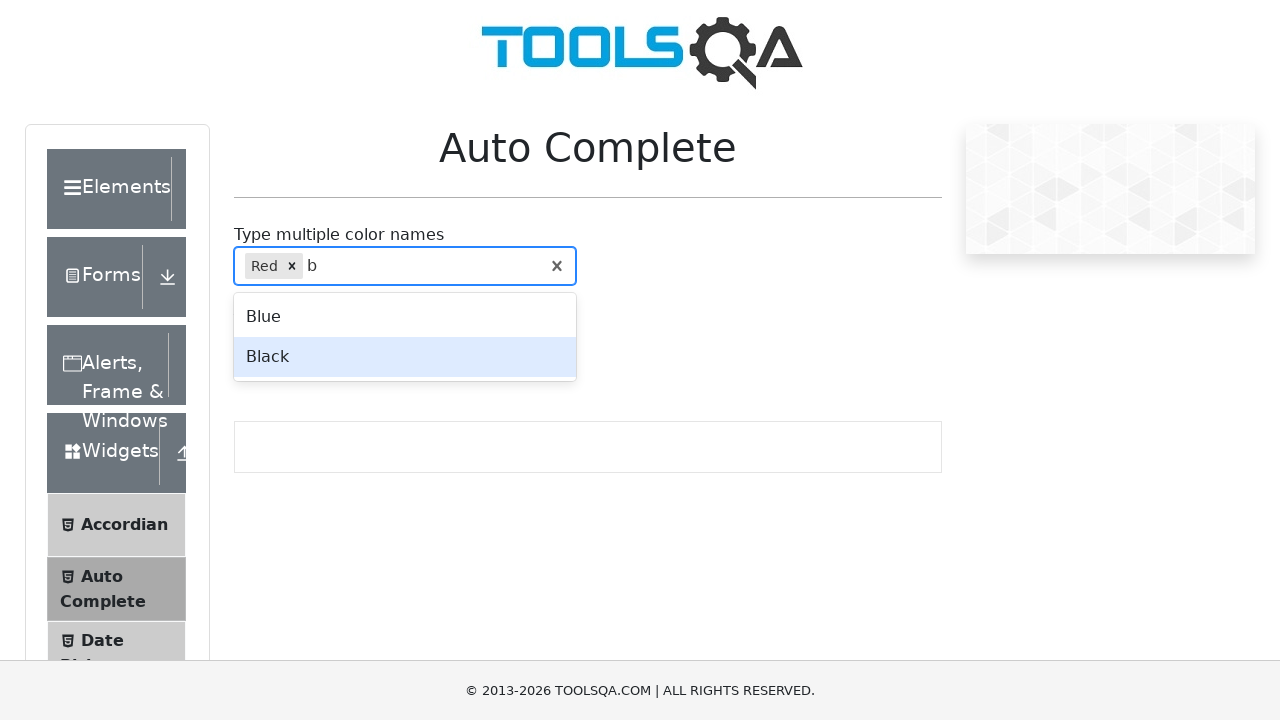

Pressed Enter to select color starting with 'b' on #autoCompleteMultipleInput
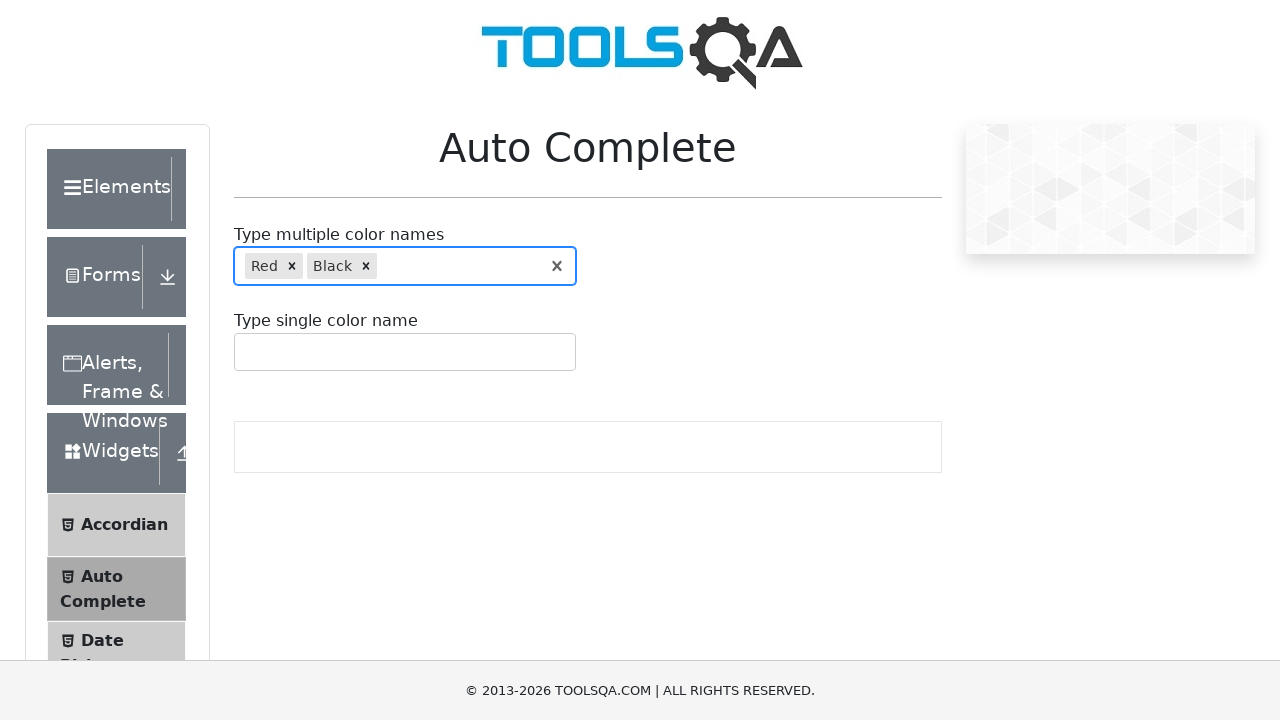

Filled single-select auto-complete field with 're' on #autoCompleteSingleInput
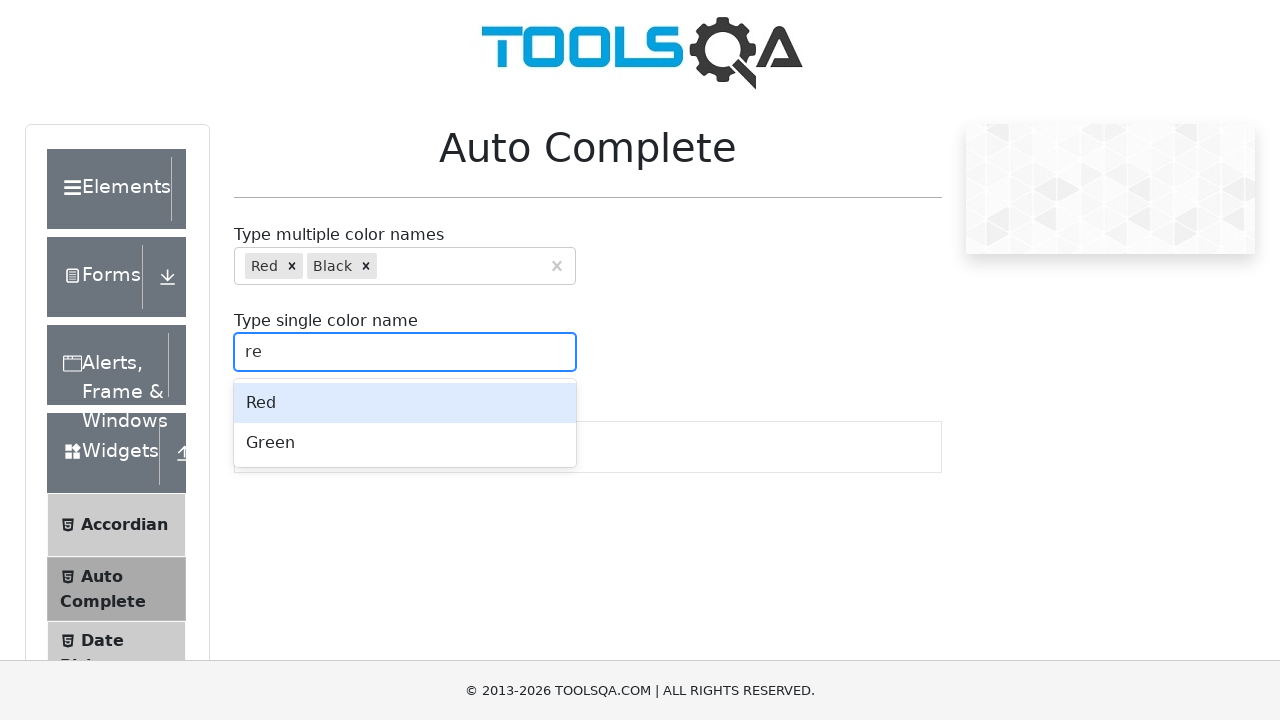

Pressed Enter to select color starting with 're' on #autoCompleteSingleInput
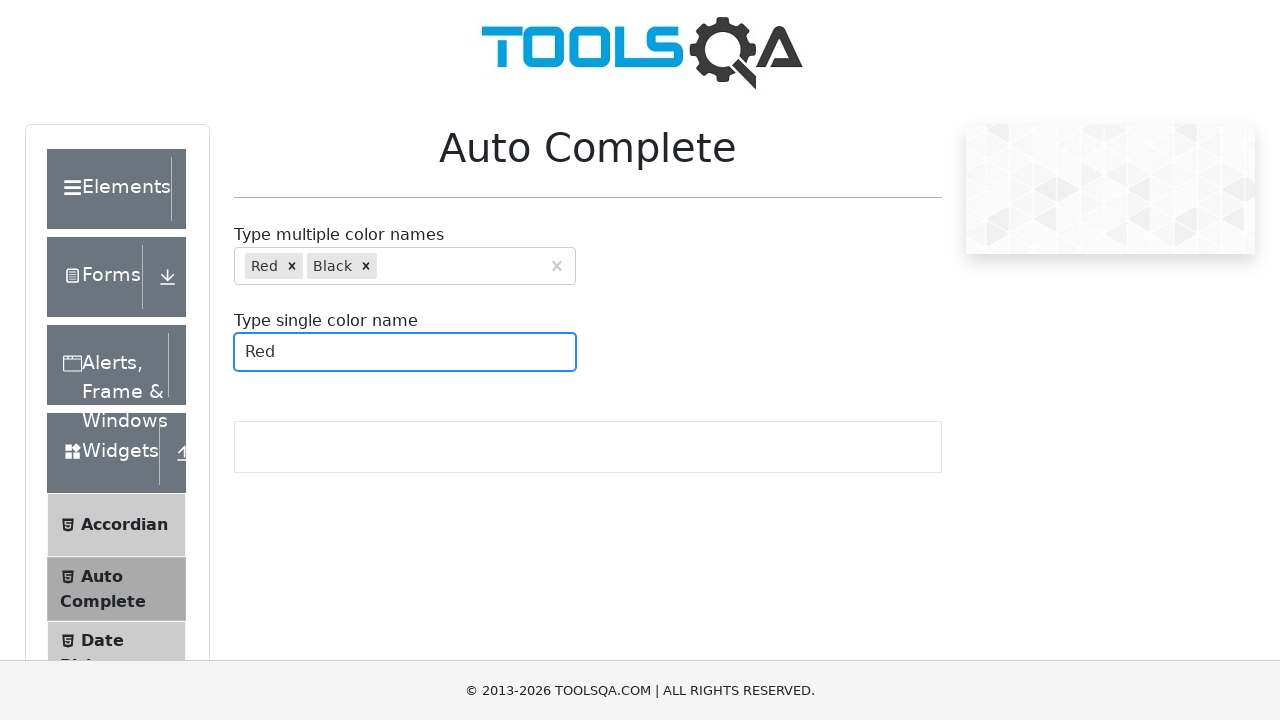

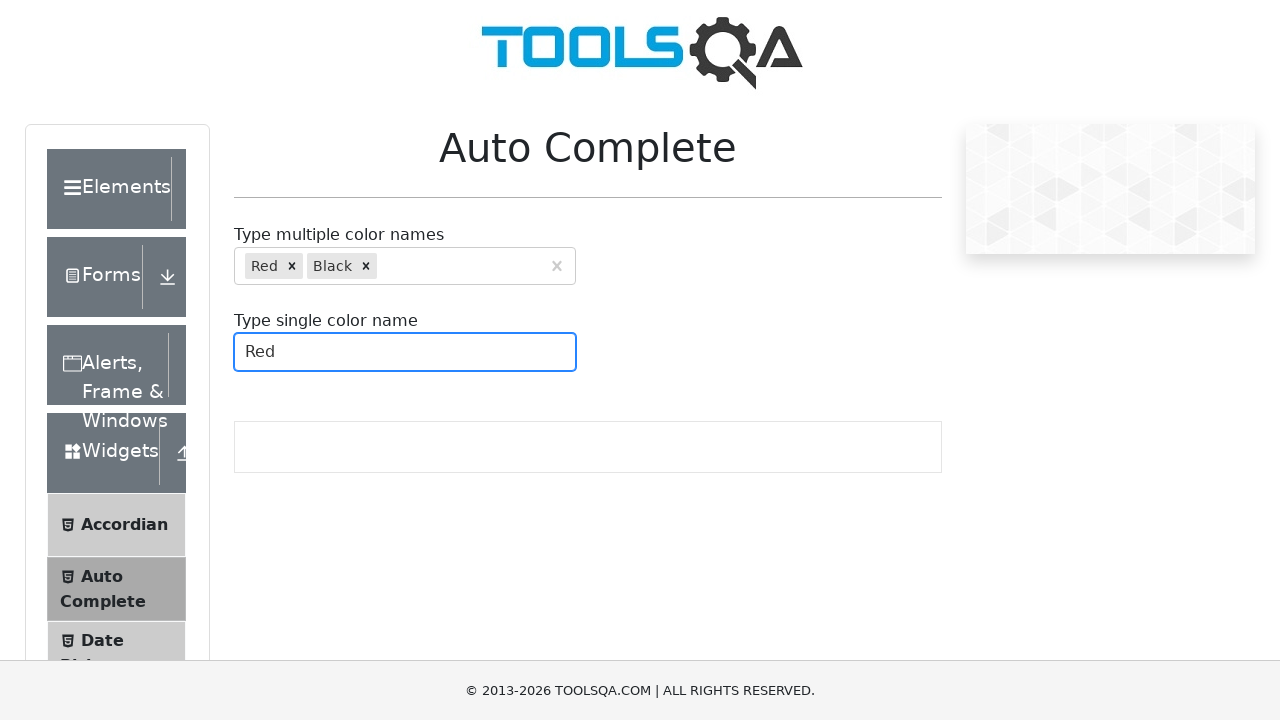